Navigates to a demo HR application login page, waits for it to load, refreshes the page, and verifies the page title is accessible.

Starting URL: https://opensource-demo.orangehrmlive.com/web/index.php/auth/login

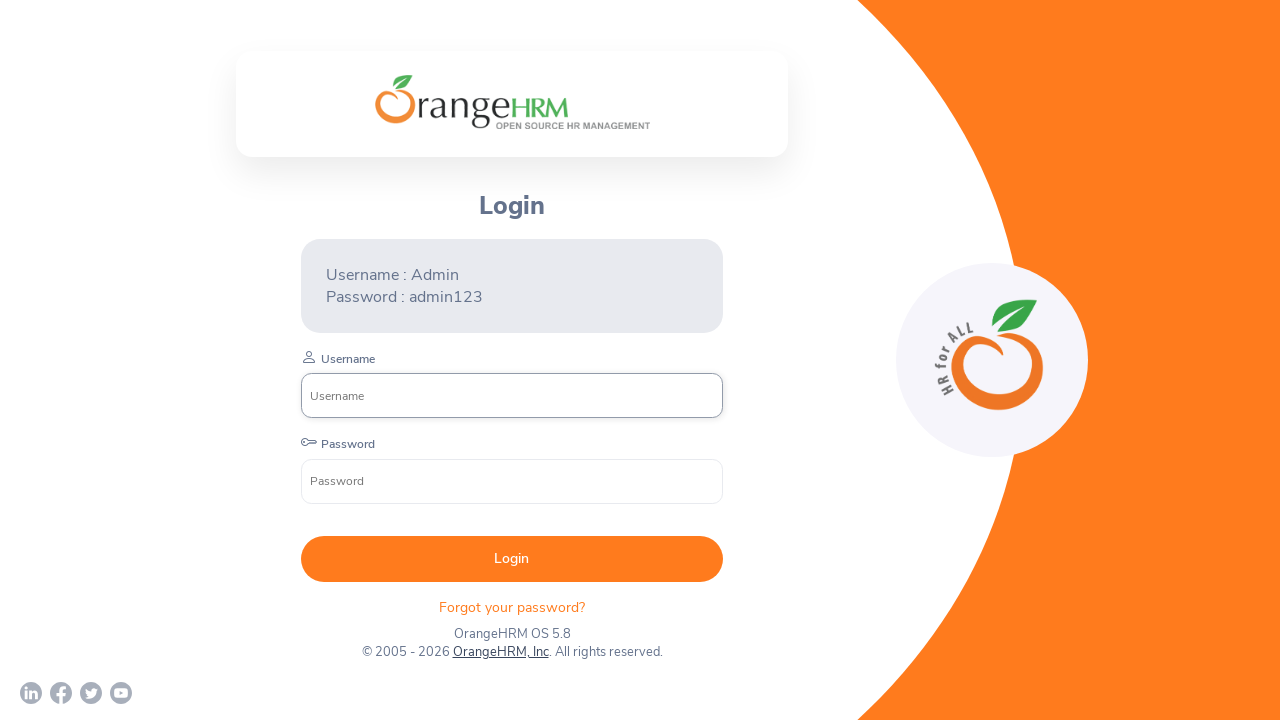

Waited for login page to fully load (networkidle)
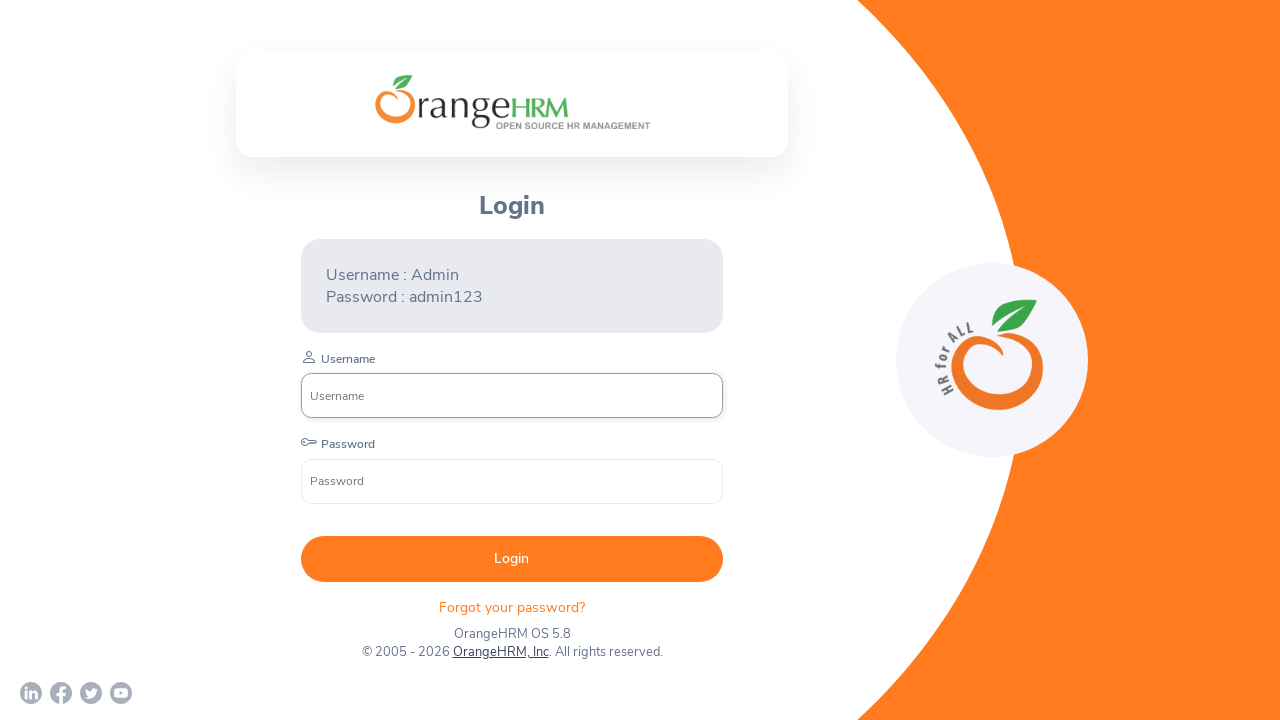

Refreshed the page
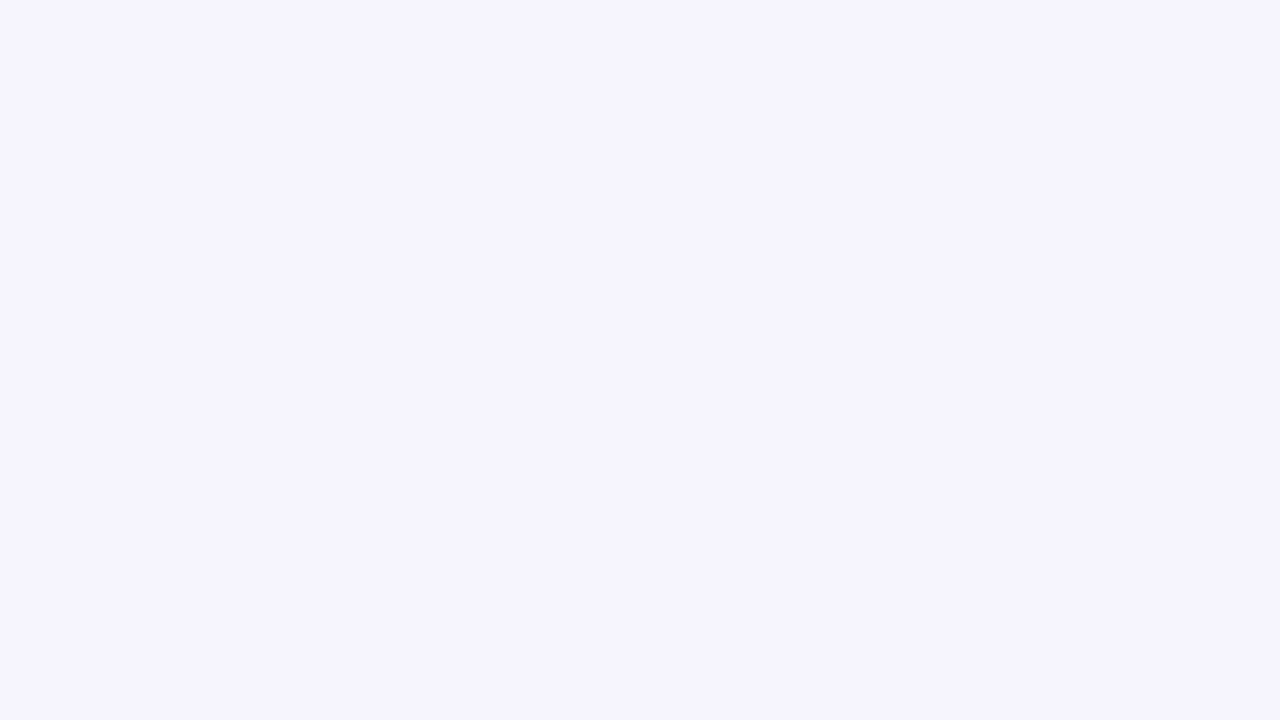

Waited for page to load again after refresh (networkidle)
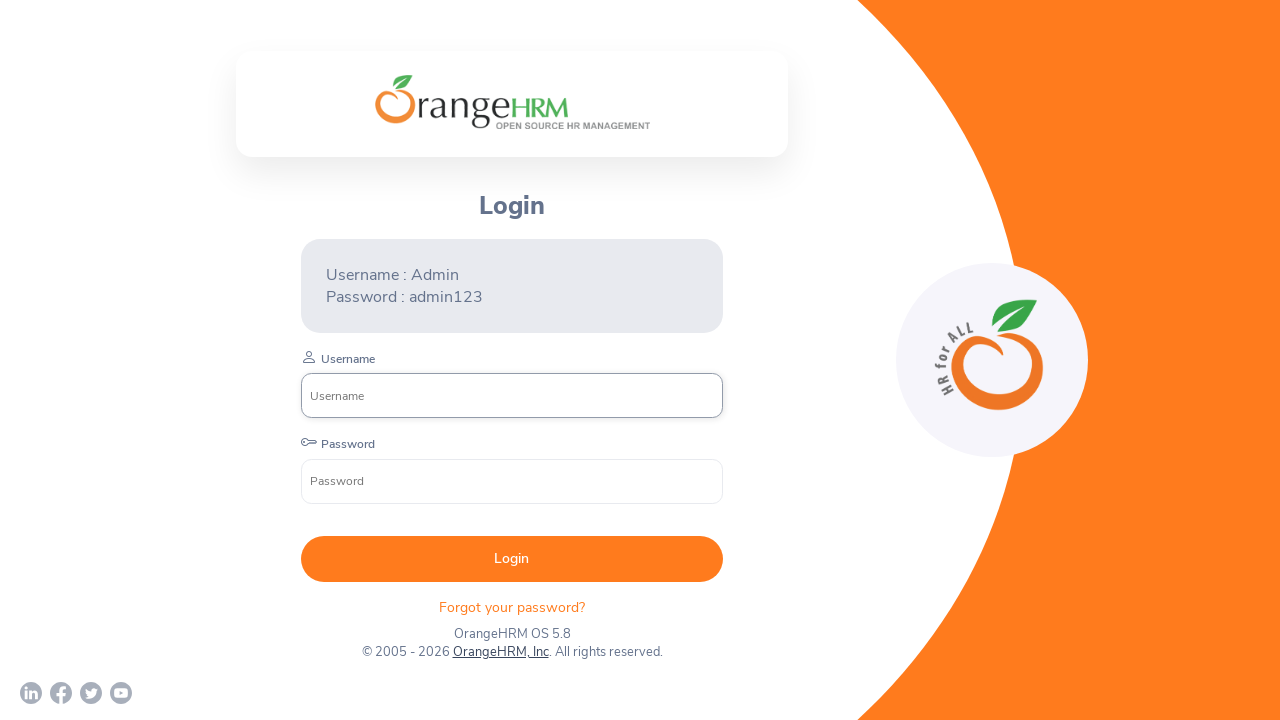

Verified page title is accessible
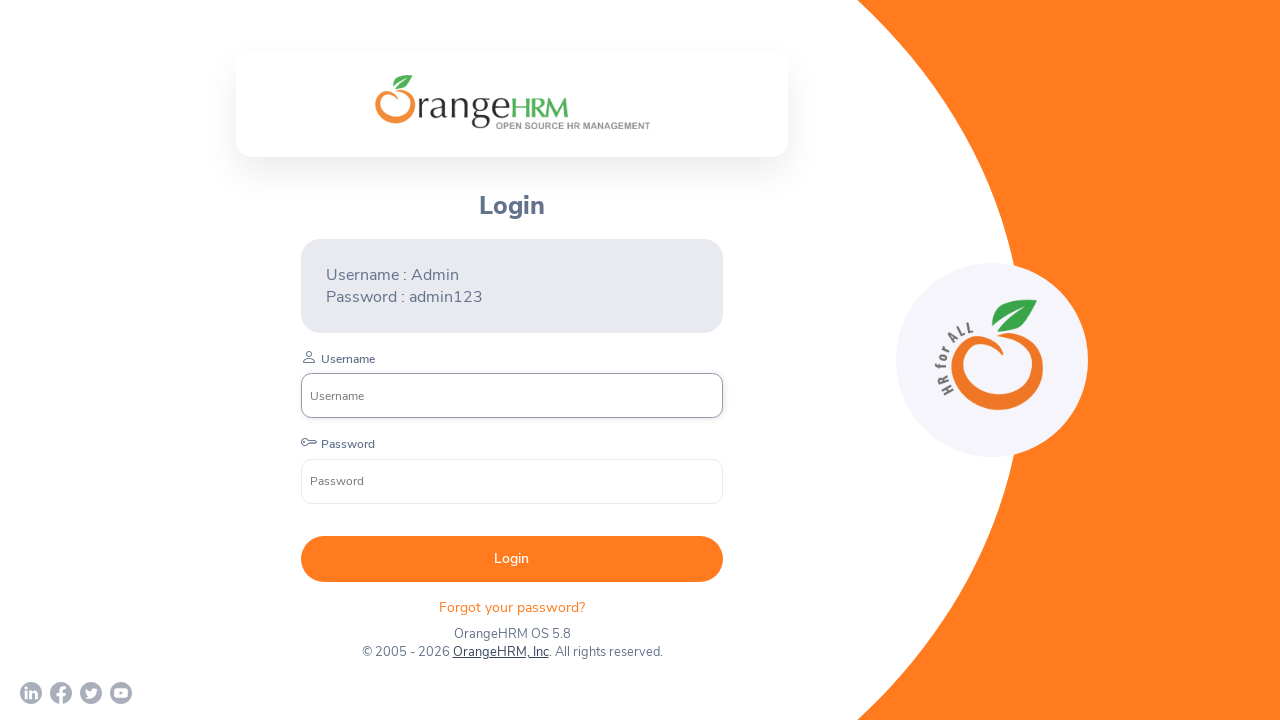

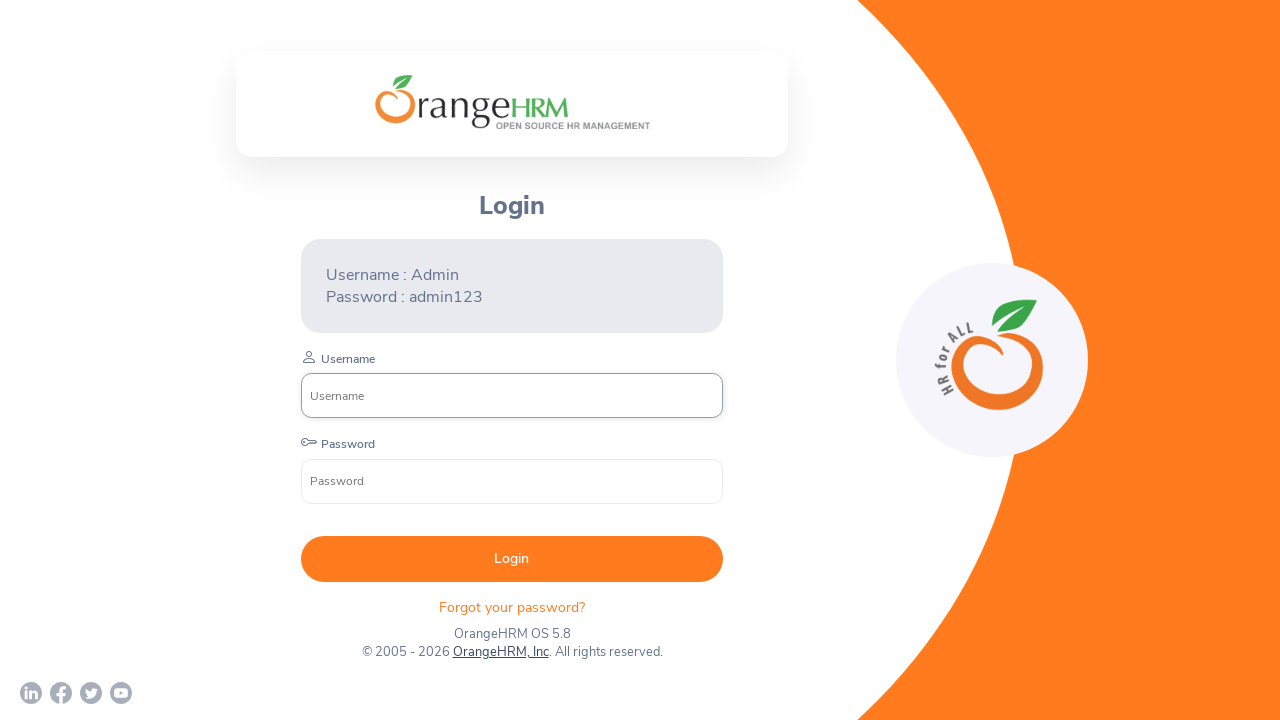